Tests displaying active items by clicking the Active filter link

Starting URL: https://demo.playwright.dev/todomvc

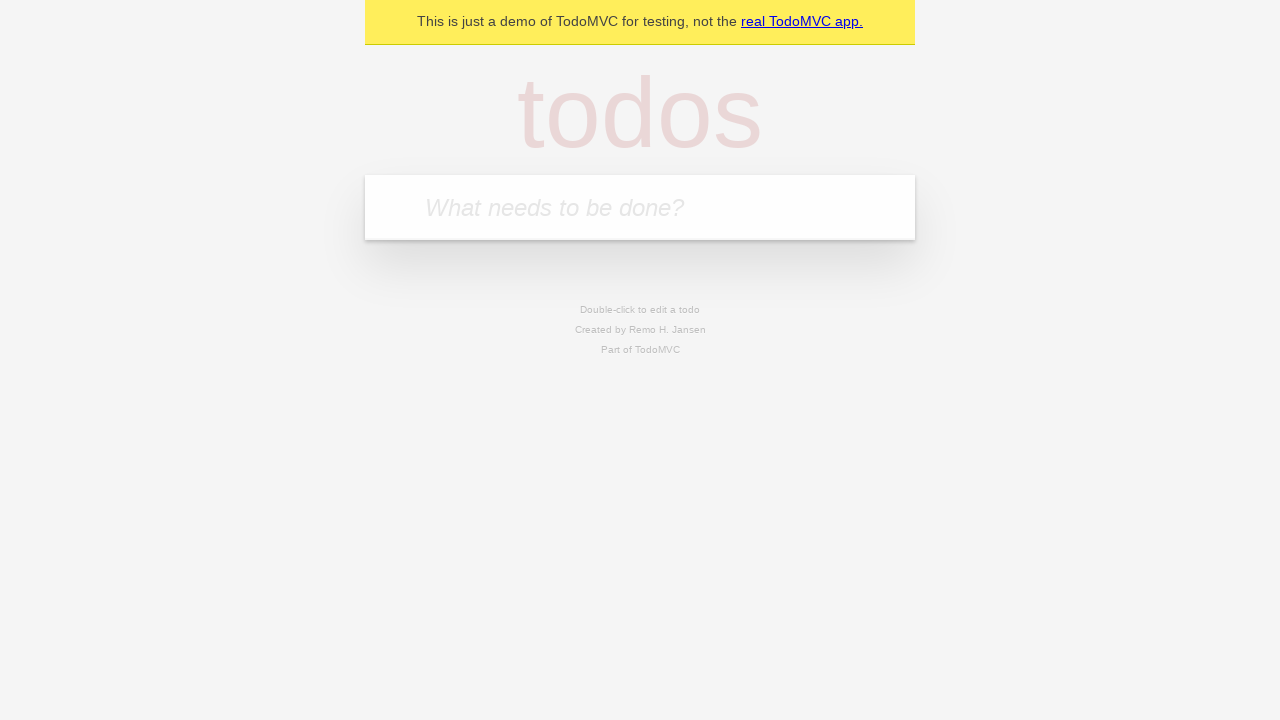

Filled todo input with 'buy some cheese' on internal:attr=[placeholder="What needs to be done?"i]
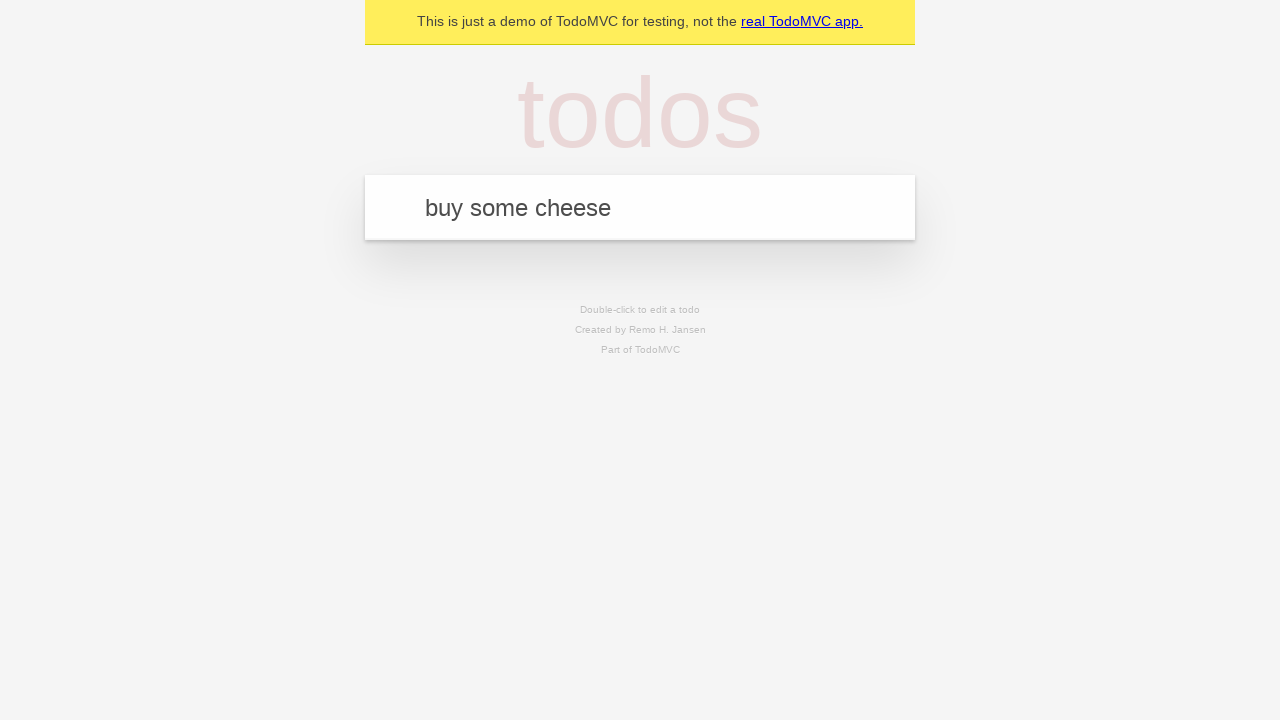

Pressed Enter to add first todo on internal:attr=[placeholder="What needs to be done?"i]
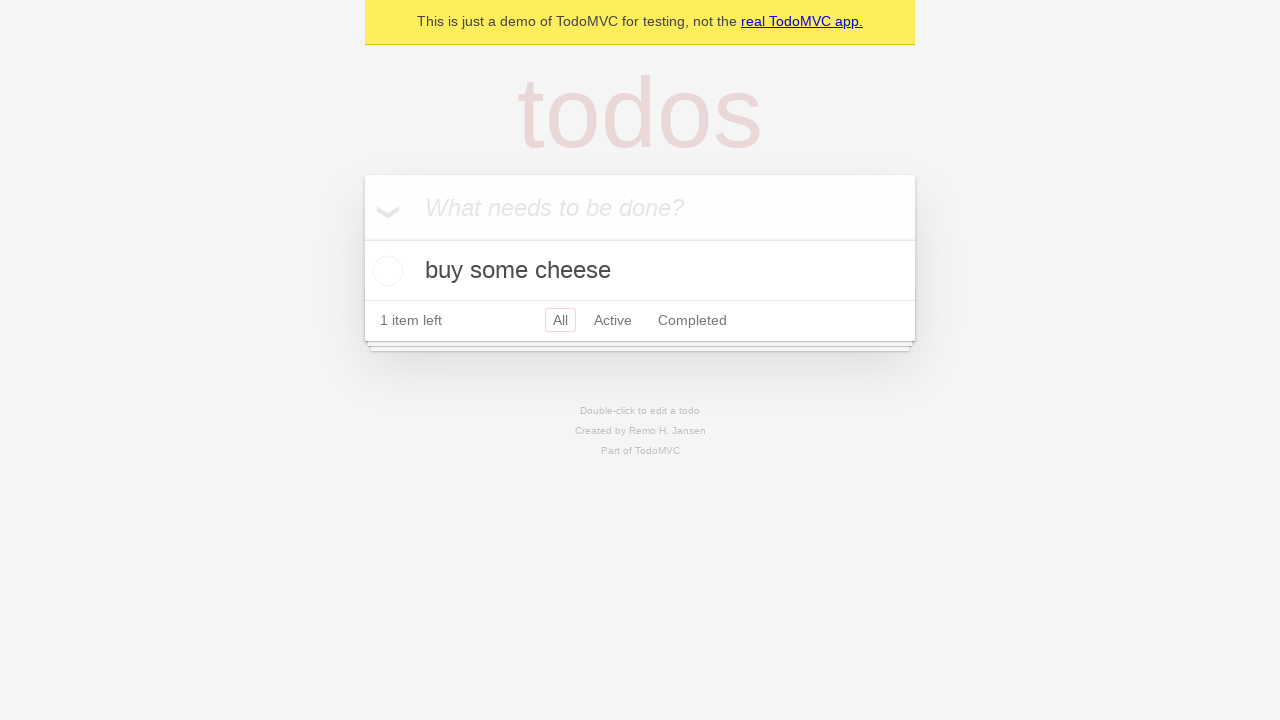

Filled todo input with 'feed the cat' on internal:attr=[placeholder="What needs to be done?"i]
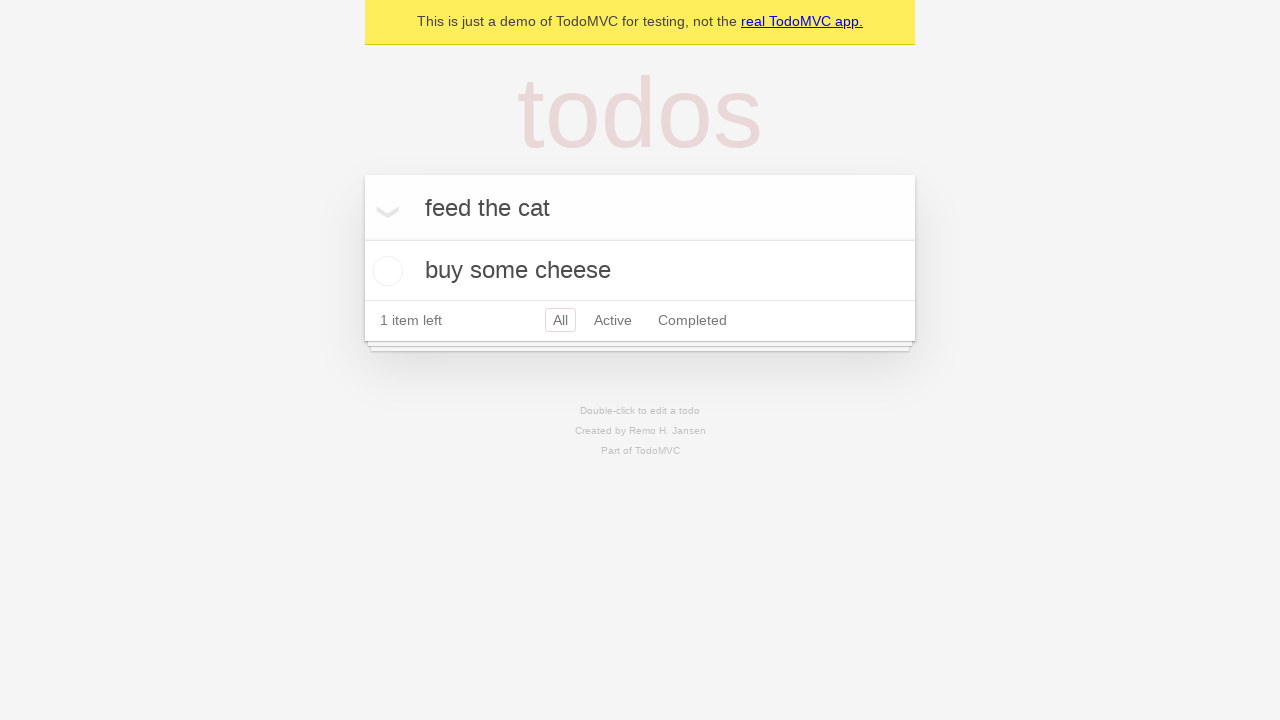

Pressed Enter to add second todo on internal:attr=[placeholder="What needs to be done?"i]
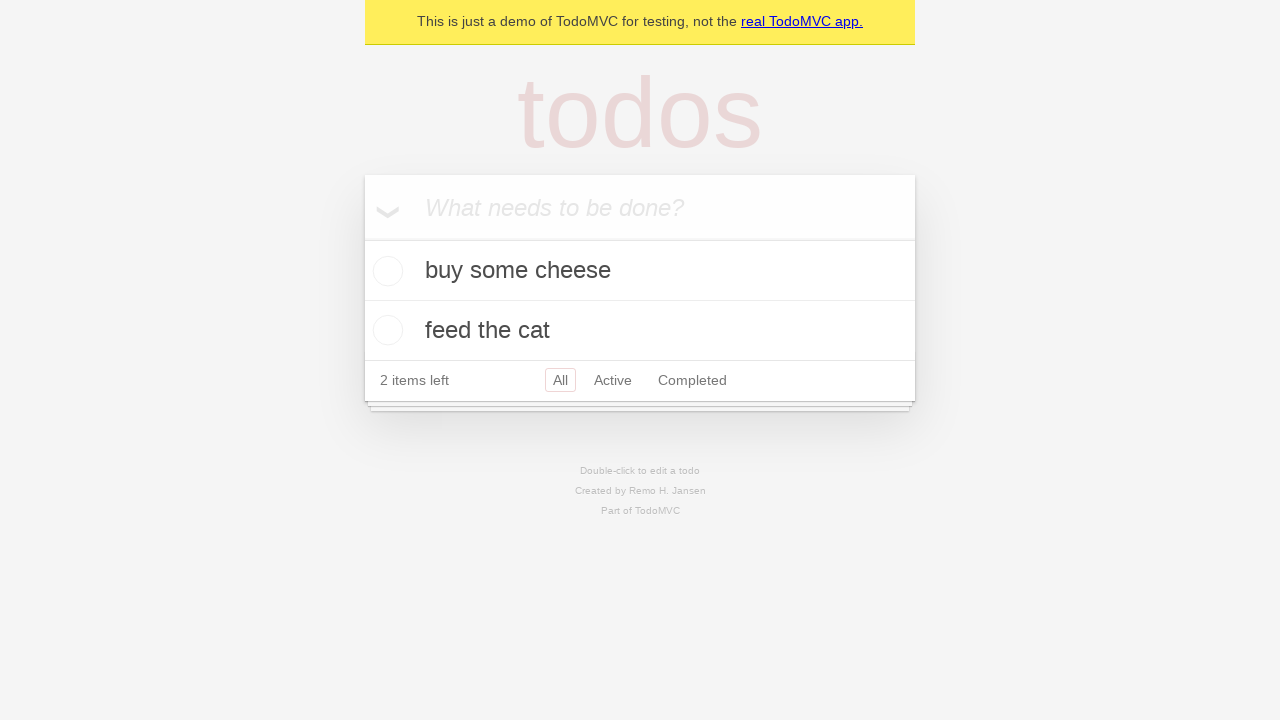

Filled todo input with 'book a doctors appointment' on internal:attr=[placeholder="What needs to be done?"i]
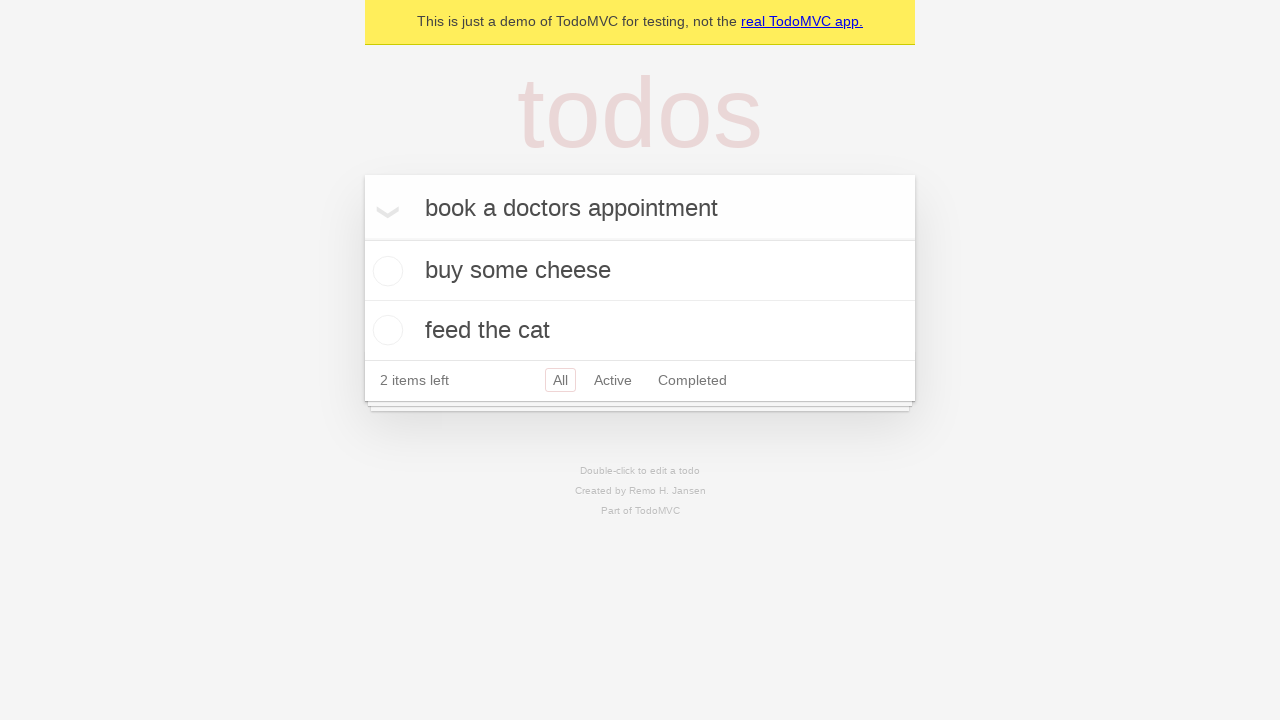

Pressed Enter to add third todo on internal:attr=[placeholder="What needs to be done?"i]
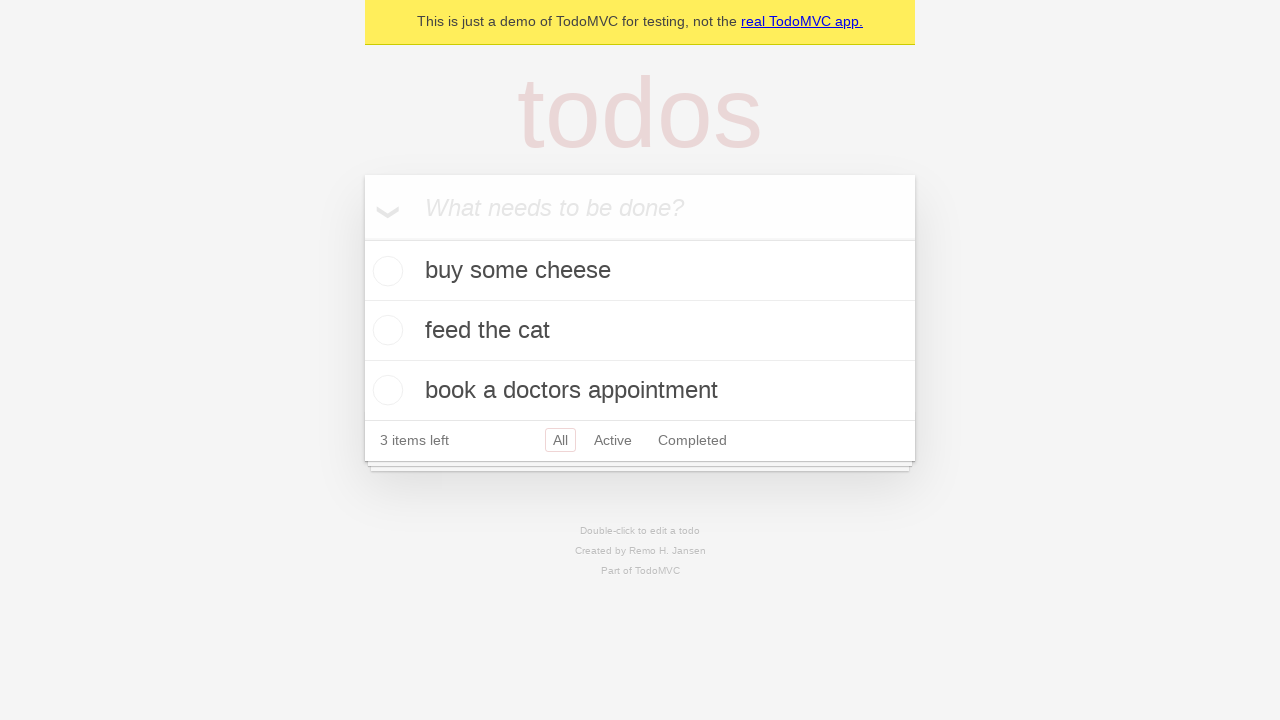

Checked the second todo item at (385, 330) on internal:testid=[data-testid="todo-item"s] >> nth=1 >> internal:role=checkbox
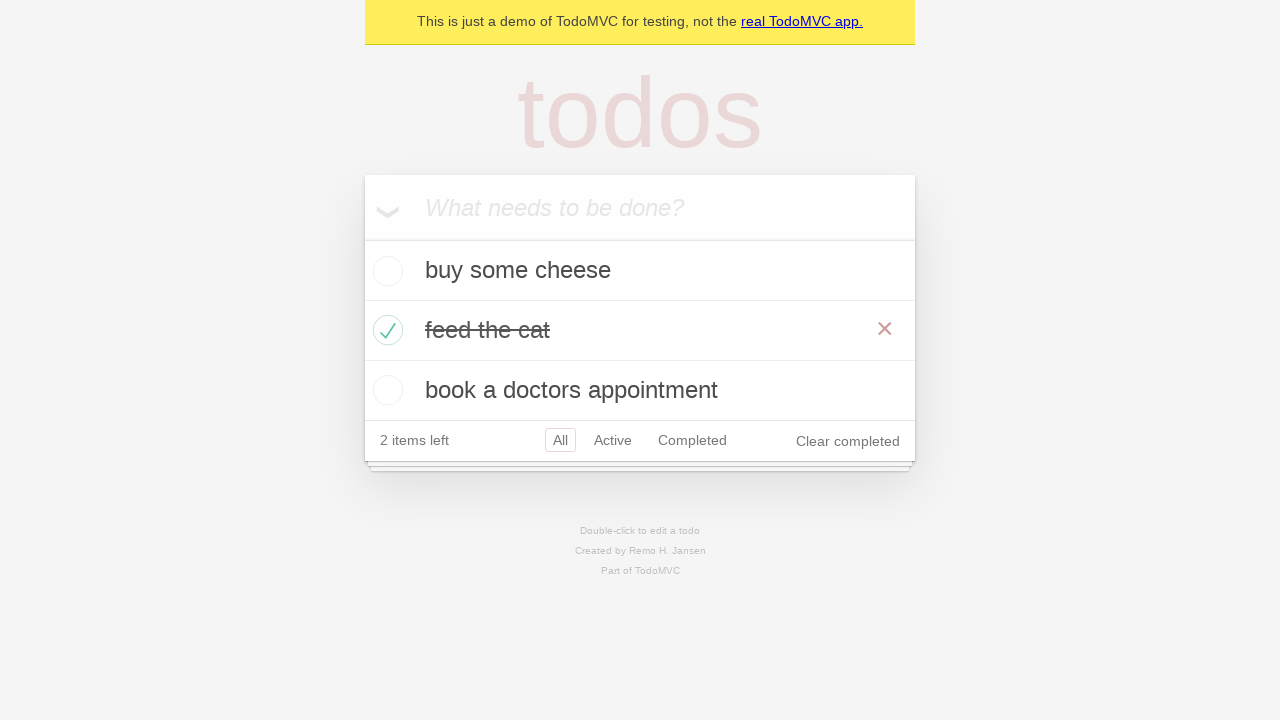

Clicked Active filter link to display active items at (613, 440) on internal:role=link[name="Active"i]
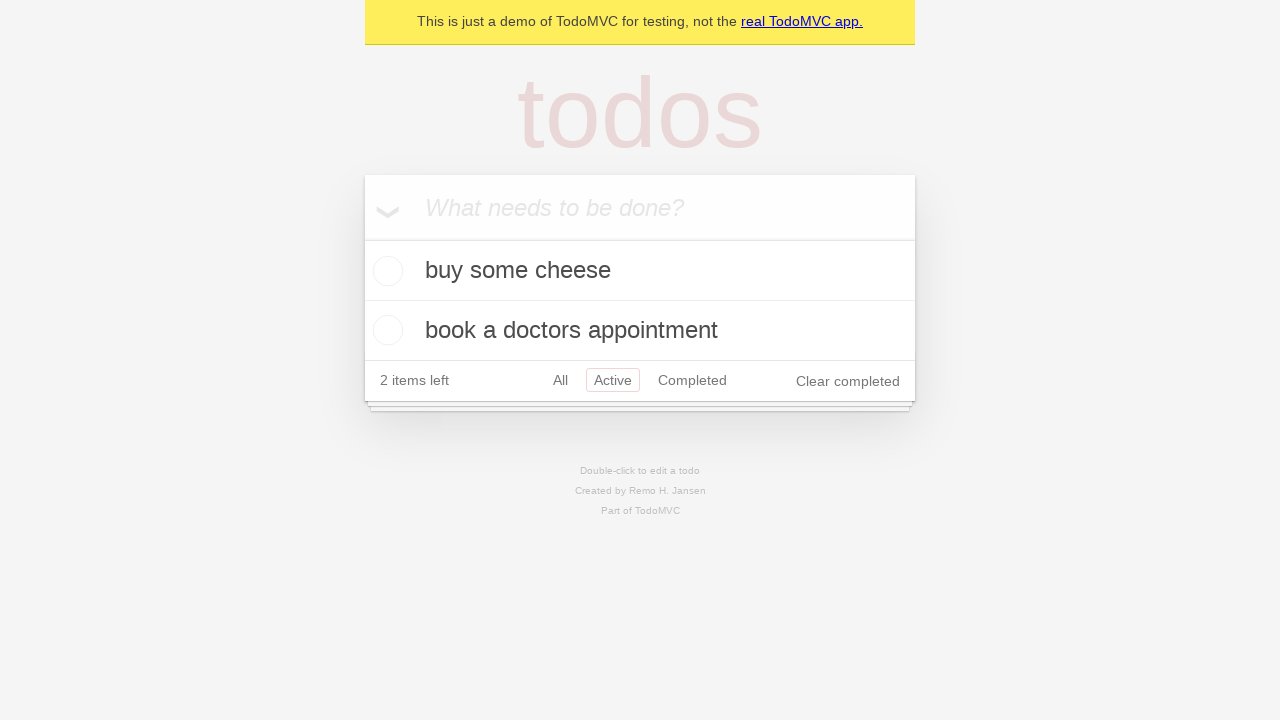

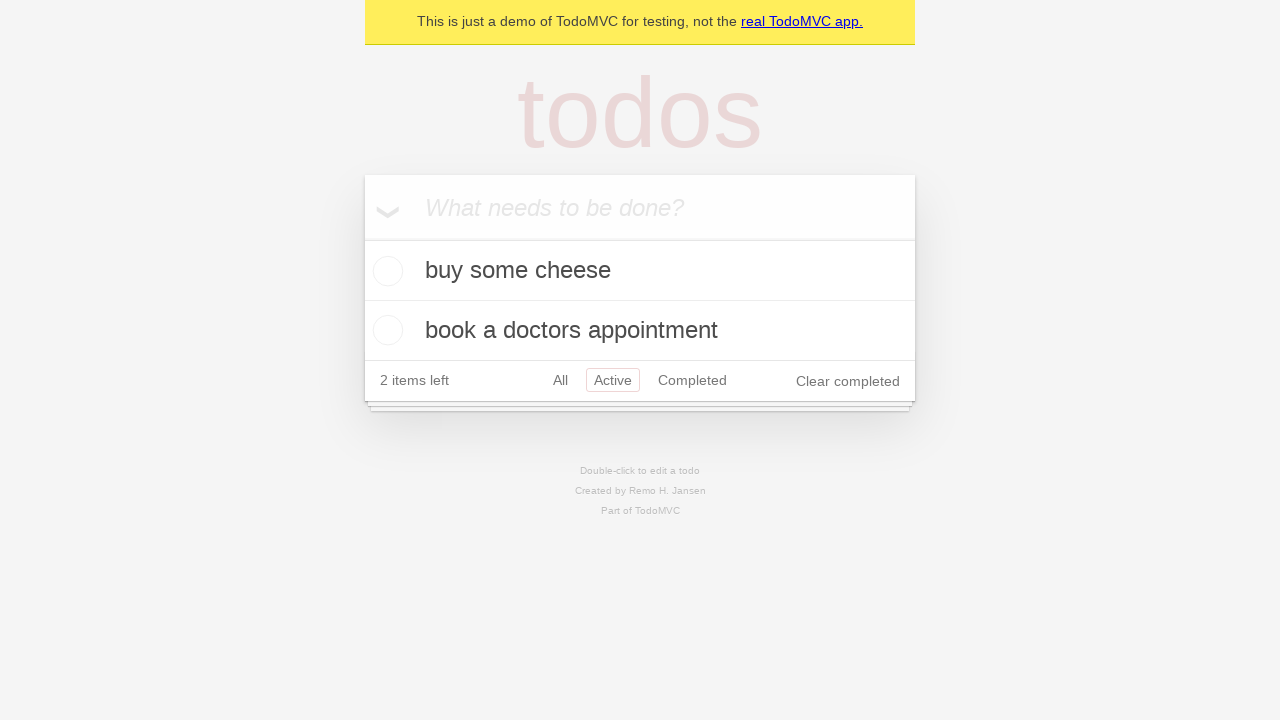